Tests the UK Let's Talk form on the bytestechnolab.com UK homepage by completing the contact form and submitting.

Starting URL: https://www.bytestechnolab.com/uk/

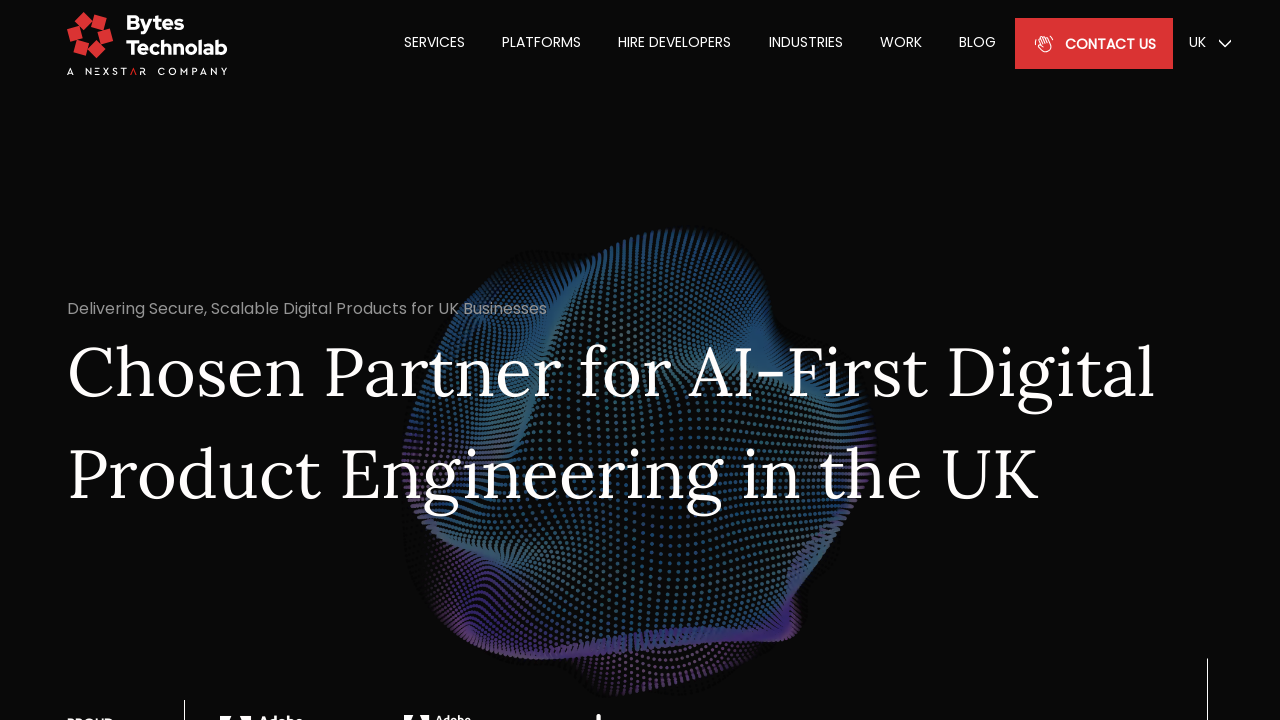

Navigated to bytestechnolab.com UK homepage
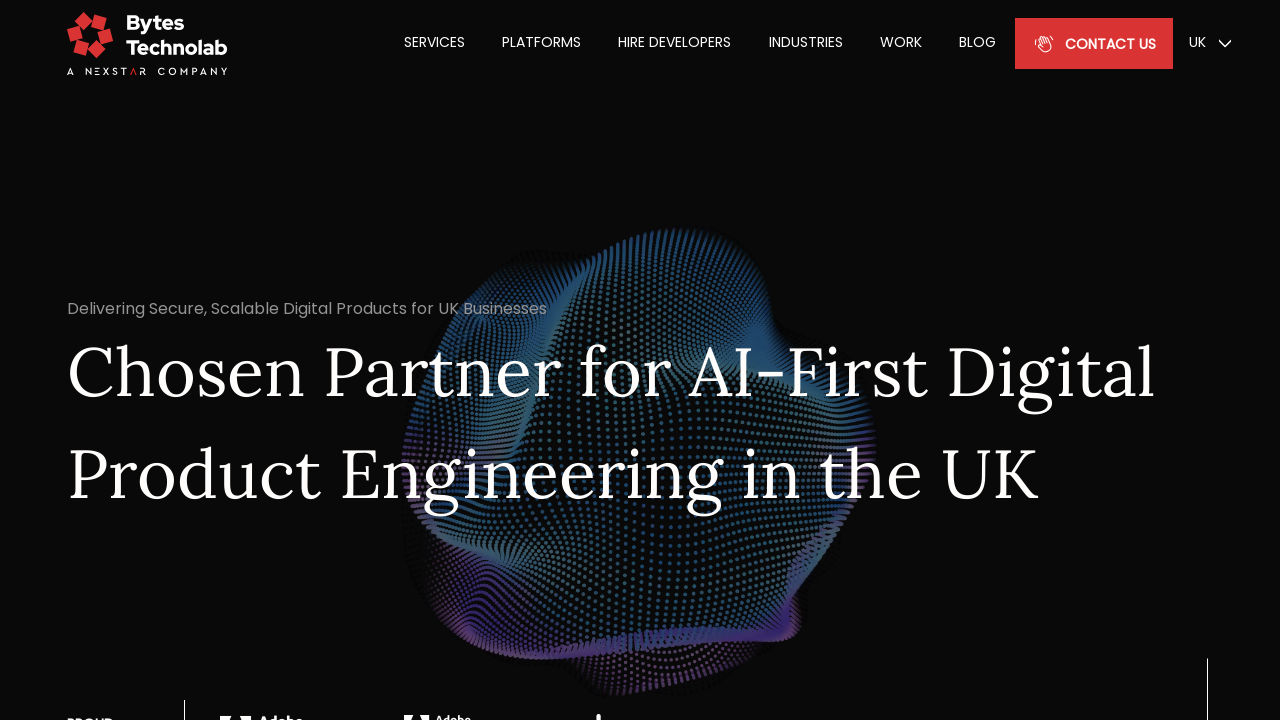

Filled full name field with 'Michael Brown' on #fullName_lets_talk_home
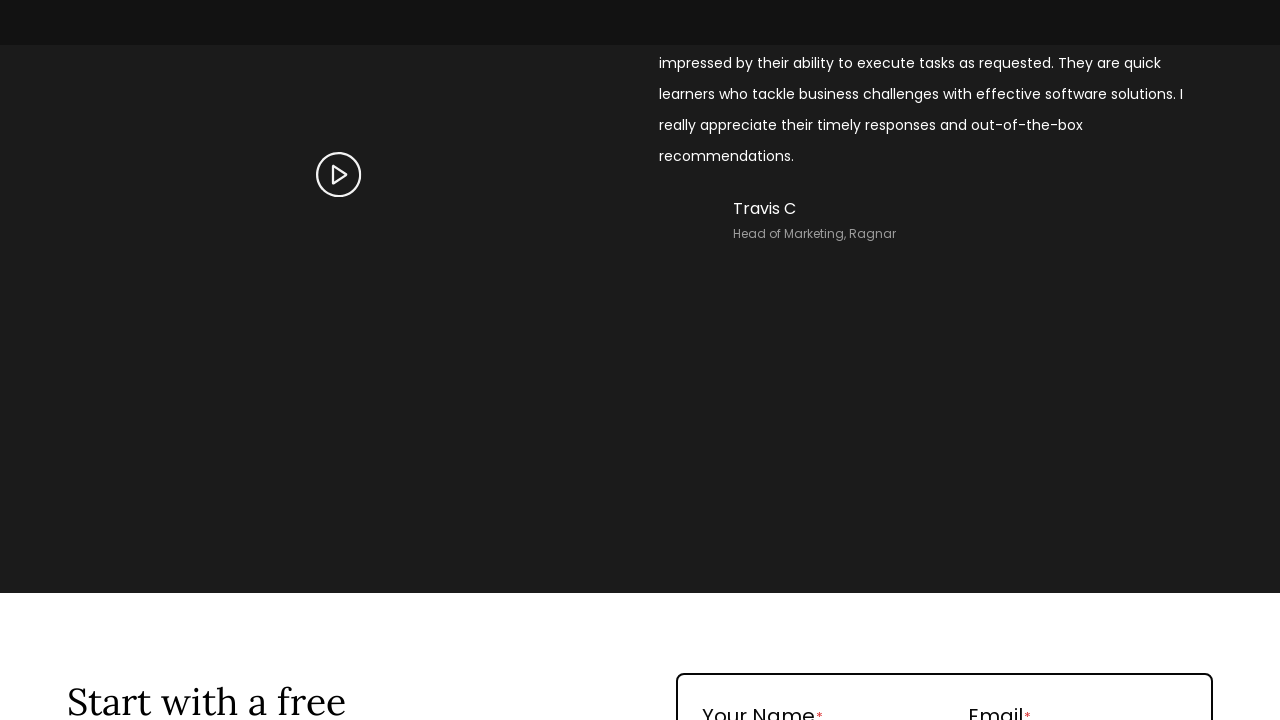

Filled email field with 'michael.brown@ukbusiness.co.uk' on #email_lets_talk_home
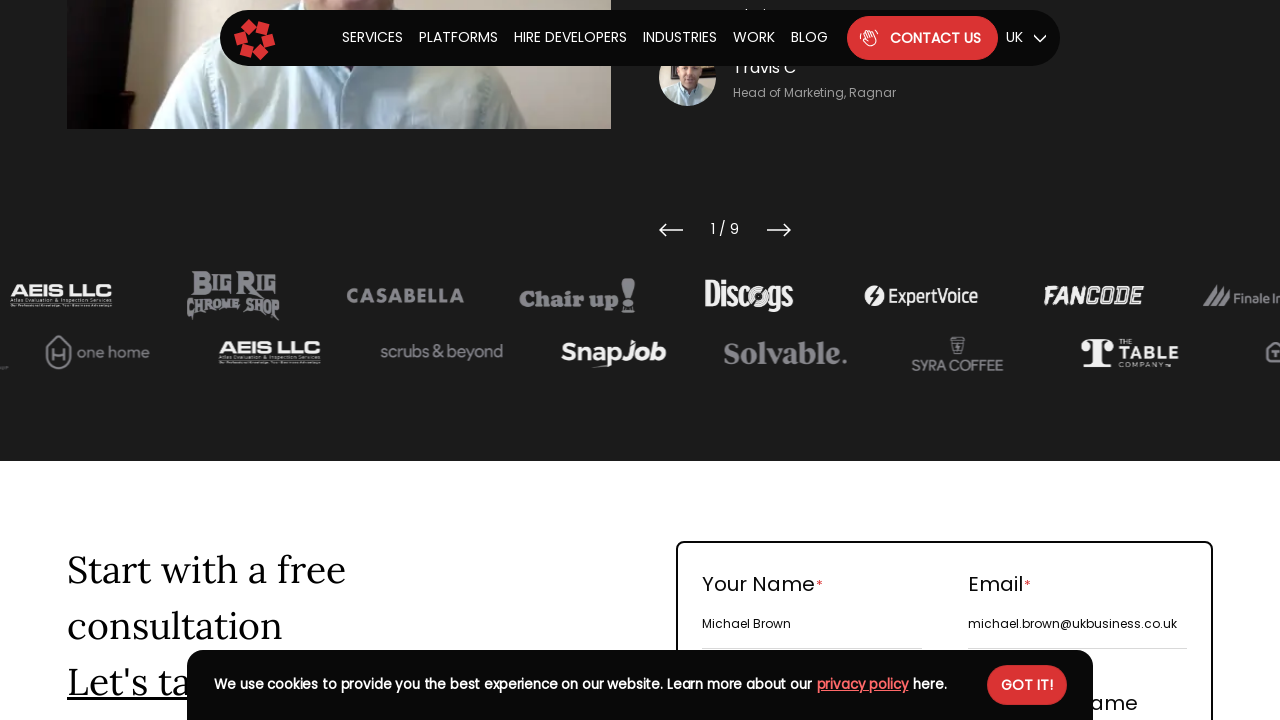

Filled contact number field with '4479876543210' on #contact_number
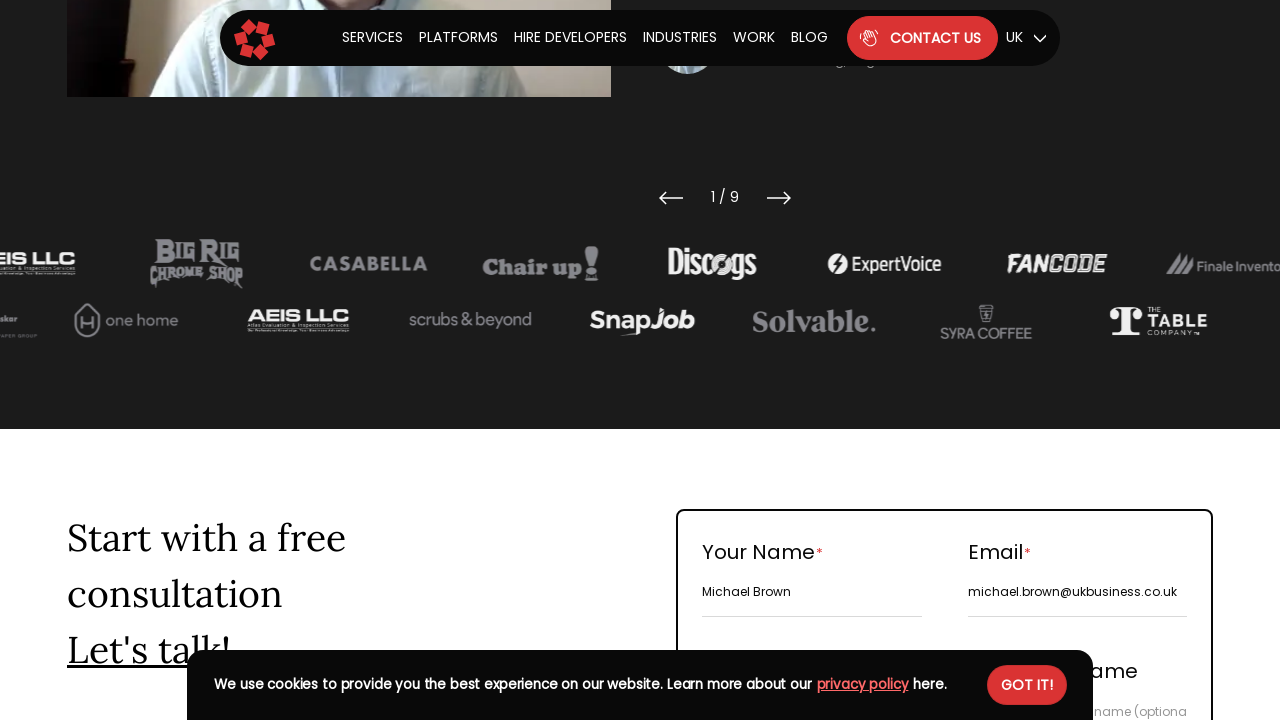

Filled company URL field with 'Brown Enterprises UK' on #company_url_2
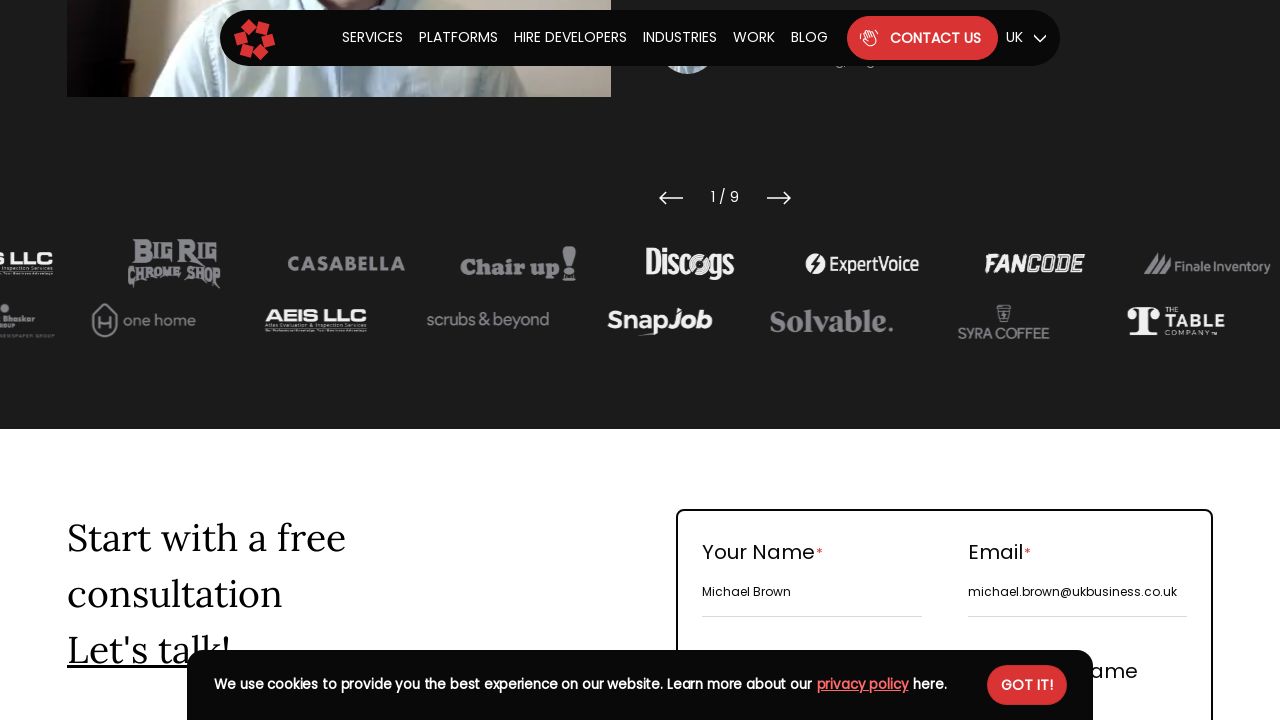

Selected service from dropdown (index 1) on #single_service_home
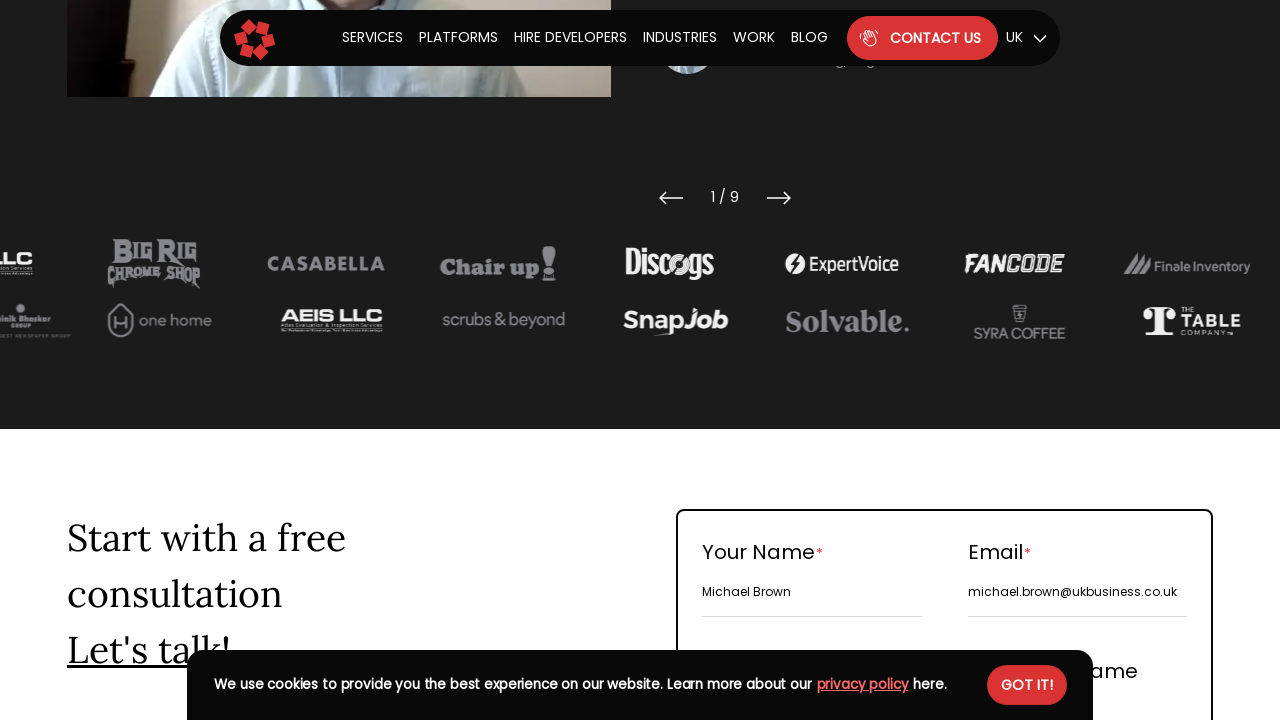

Filled project description field with 'Looking for mobile app development' on #project_description_2
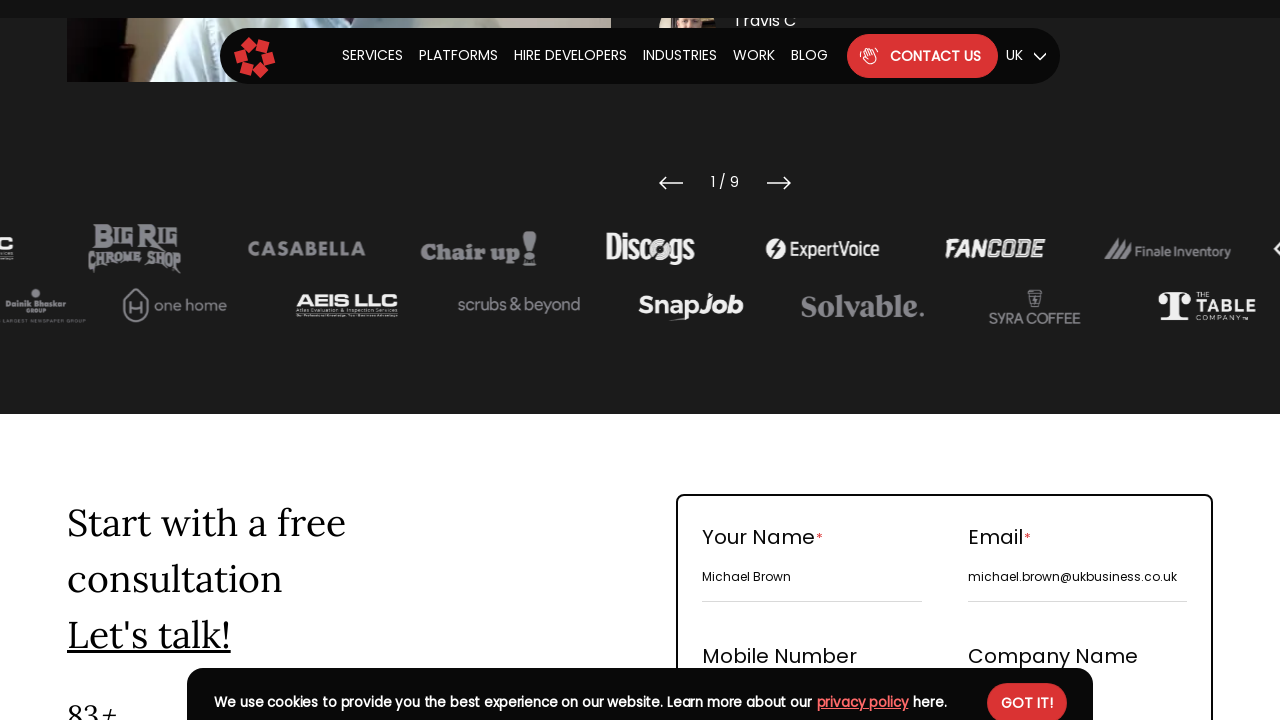

Clicked submit button to submit the Let's Talk form at (945, 361) on .primary_btn
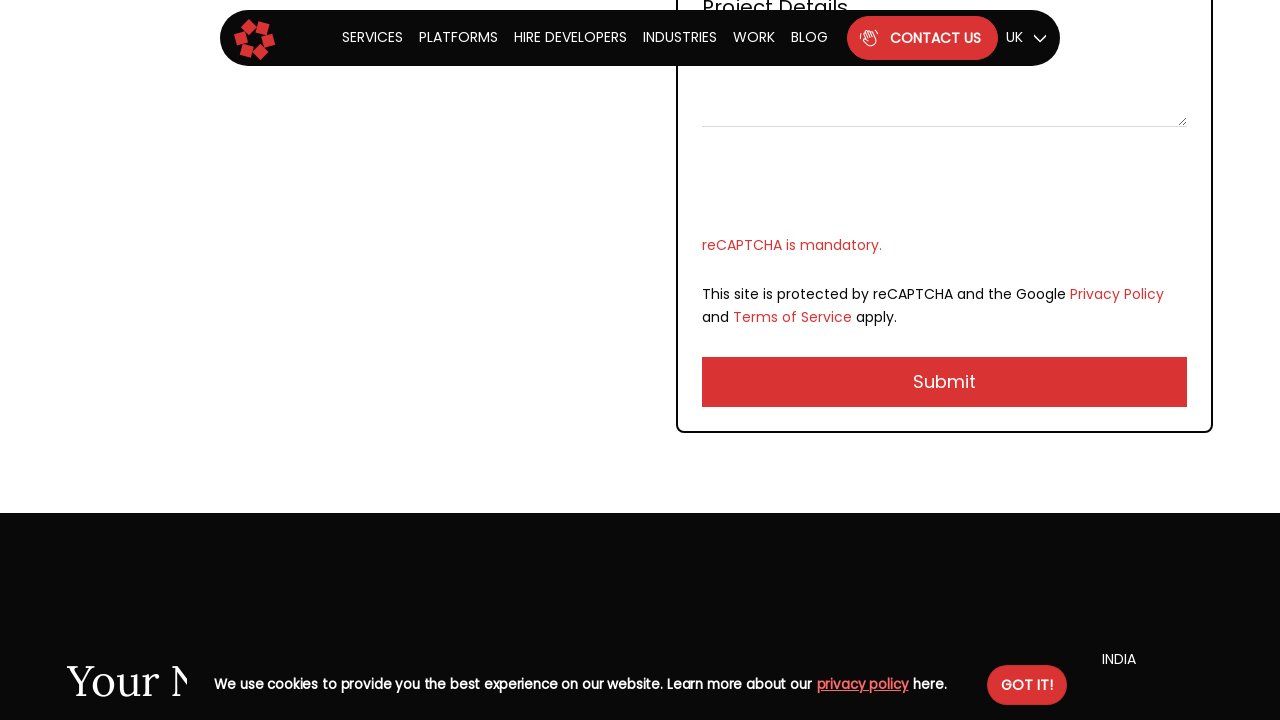

Waited 3 seconds for form submission to process
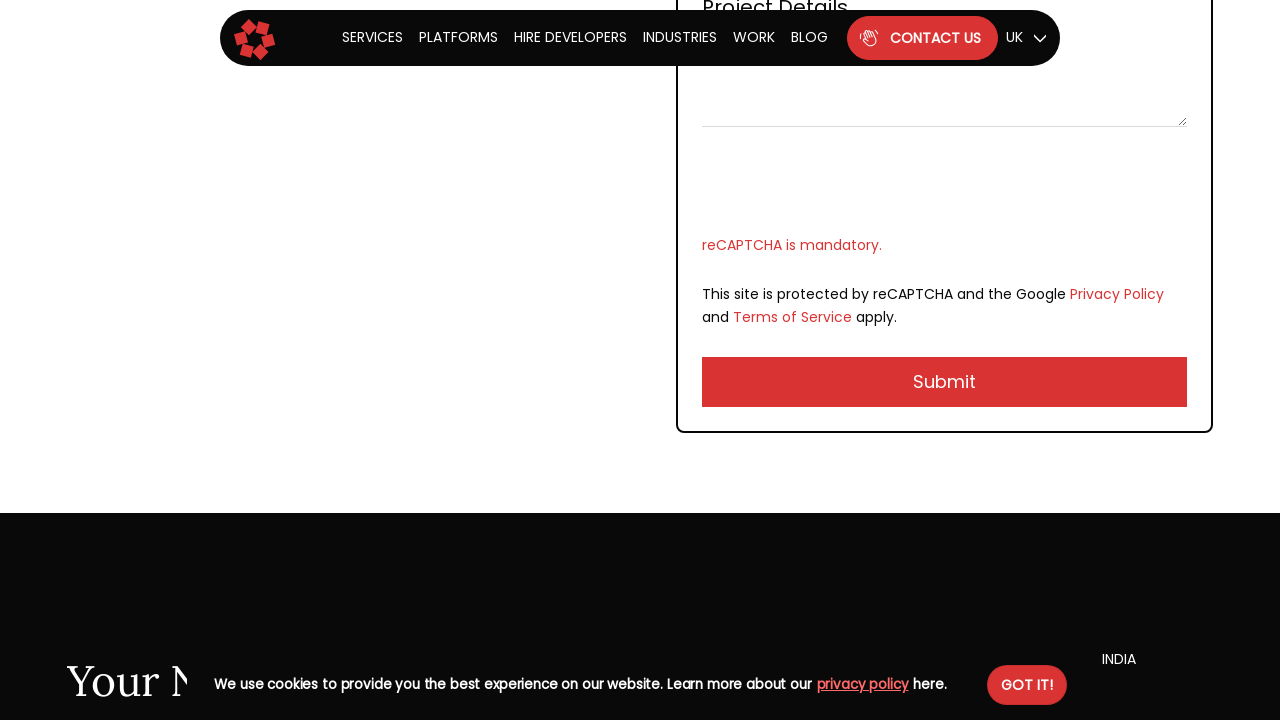

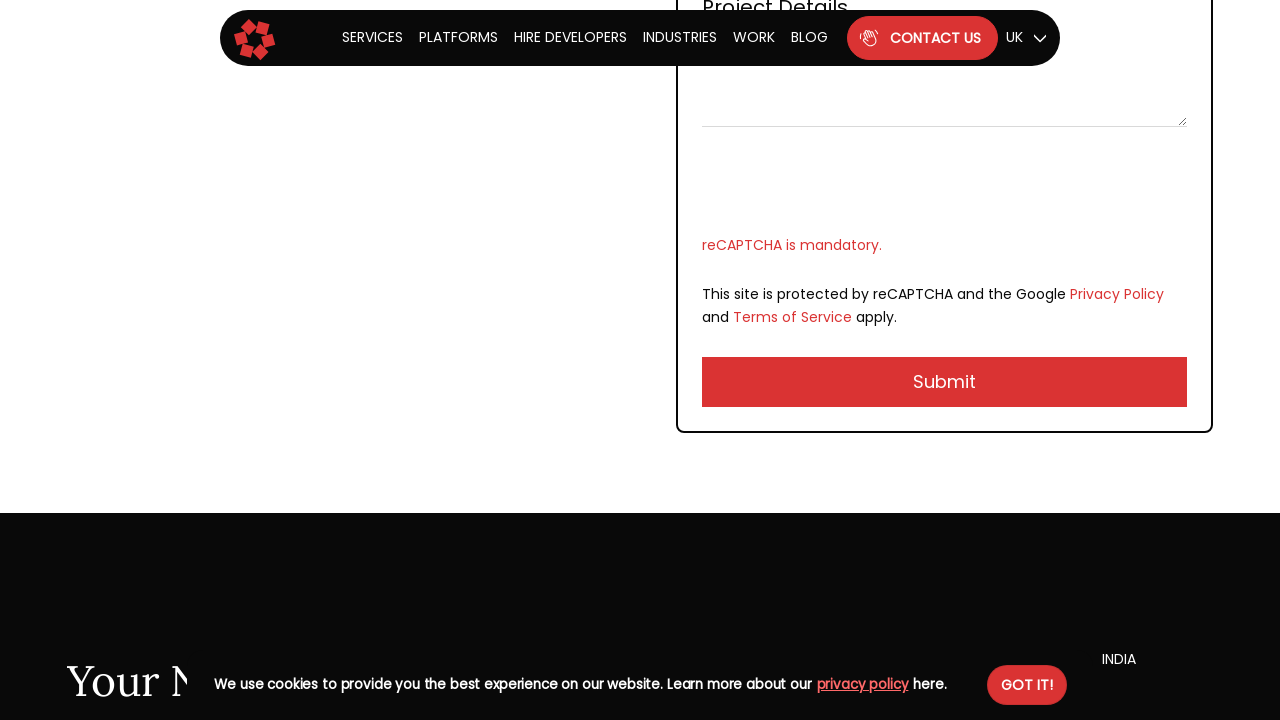